Tests the zxcvbn password strength meter by entering passwords and reading the evaluation results

Starting URL: https://lowe.github.io/tryzxcvbn/

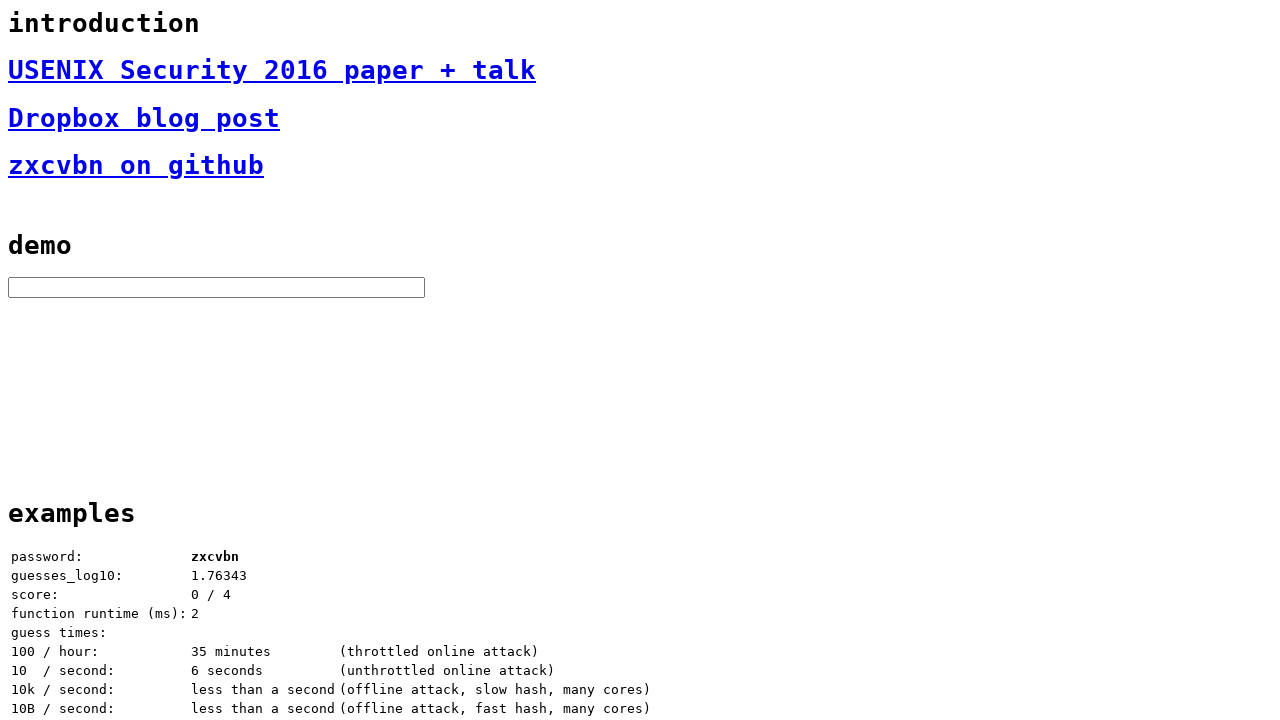

Located password input field
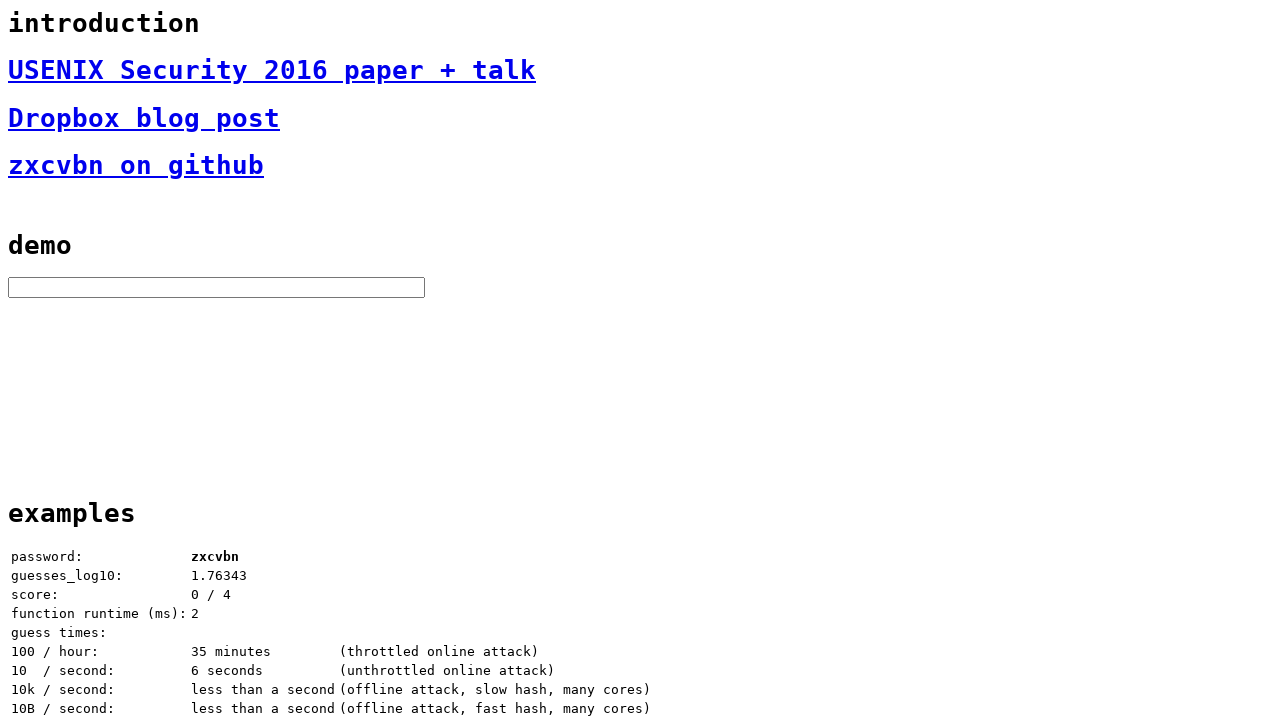

Entered password 'password123' into input field on #search-bar
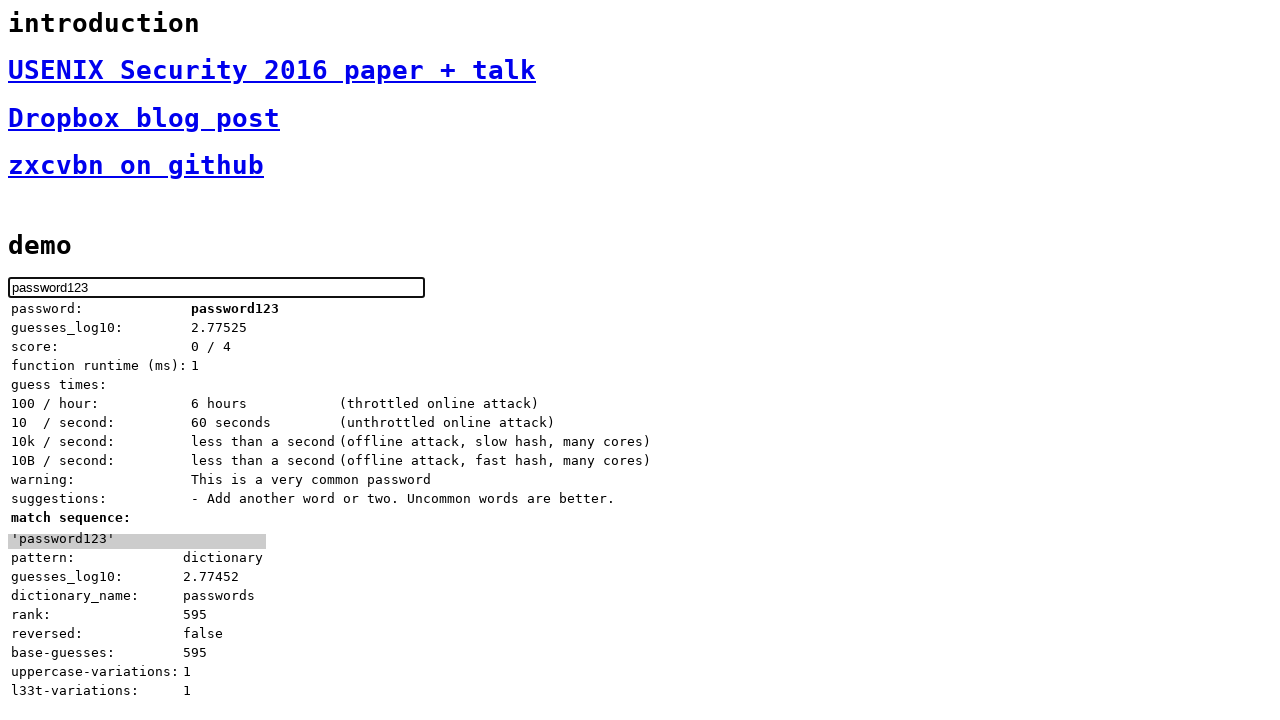

Waited 1000ms for password evaluation to complete
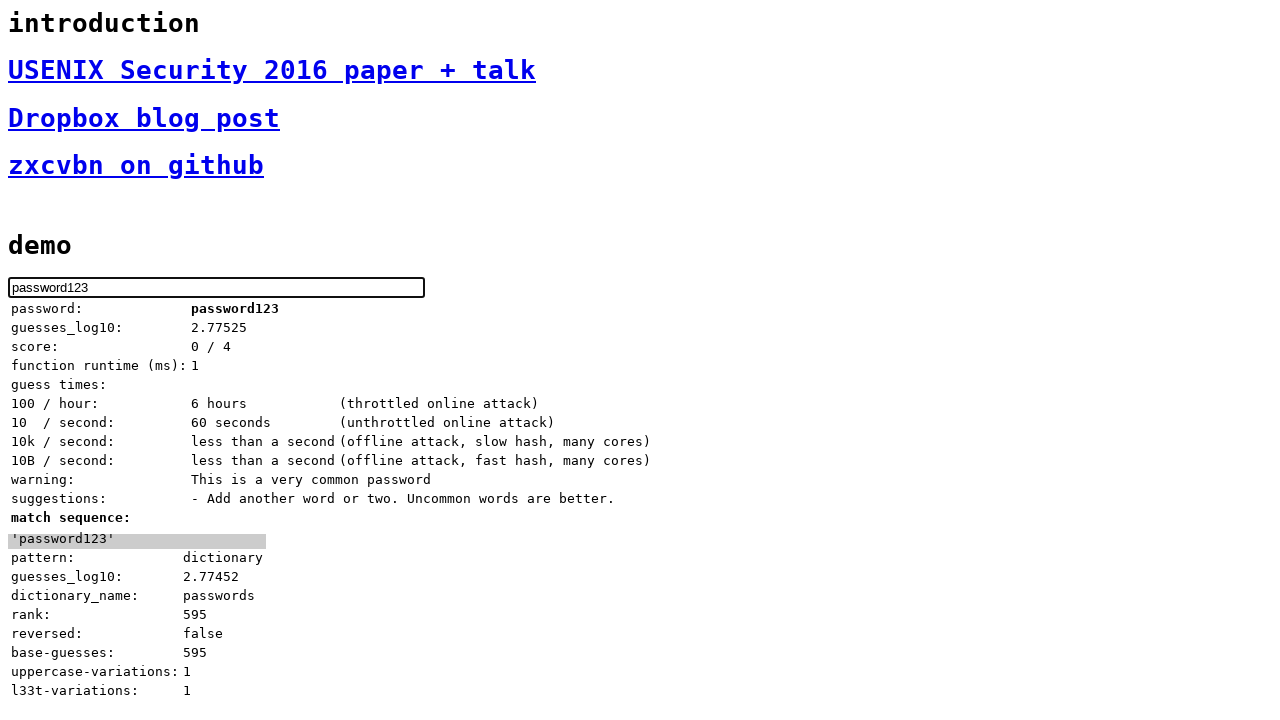

Located guesses log10 result element
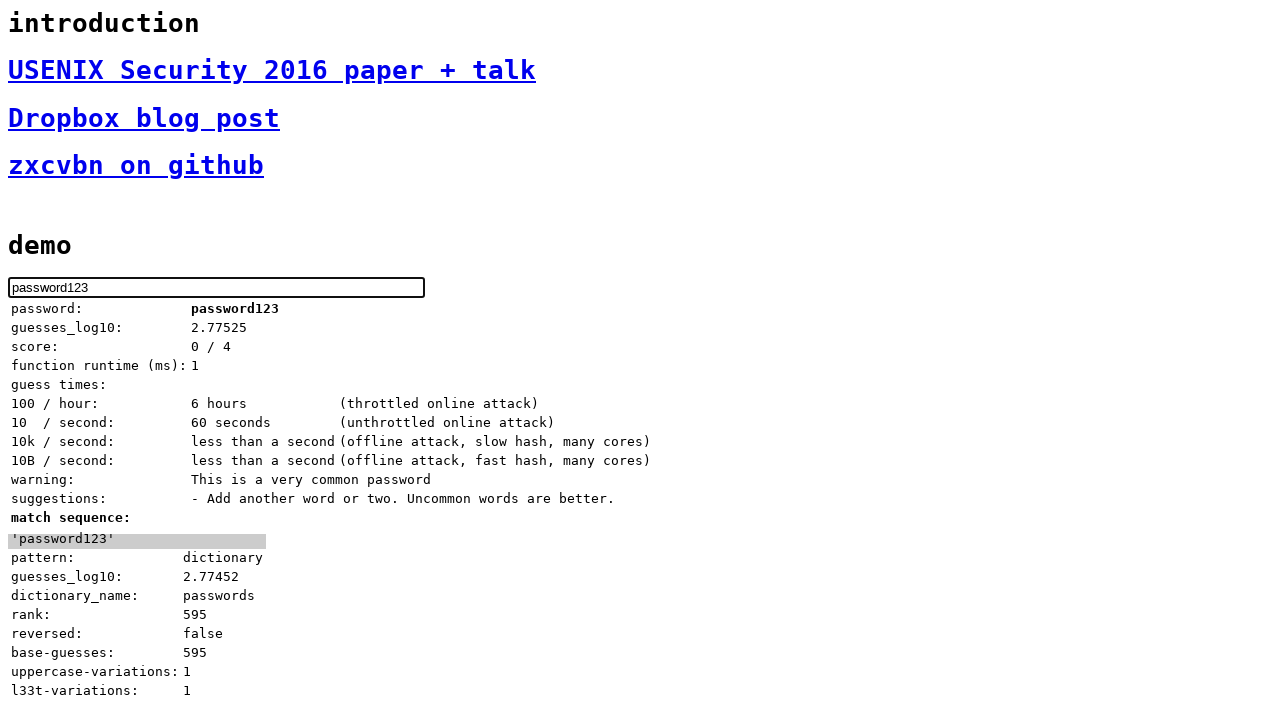

Located score result element
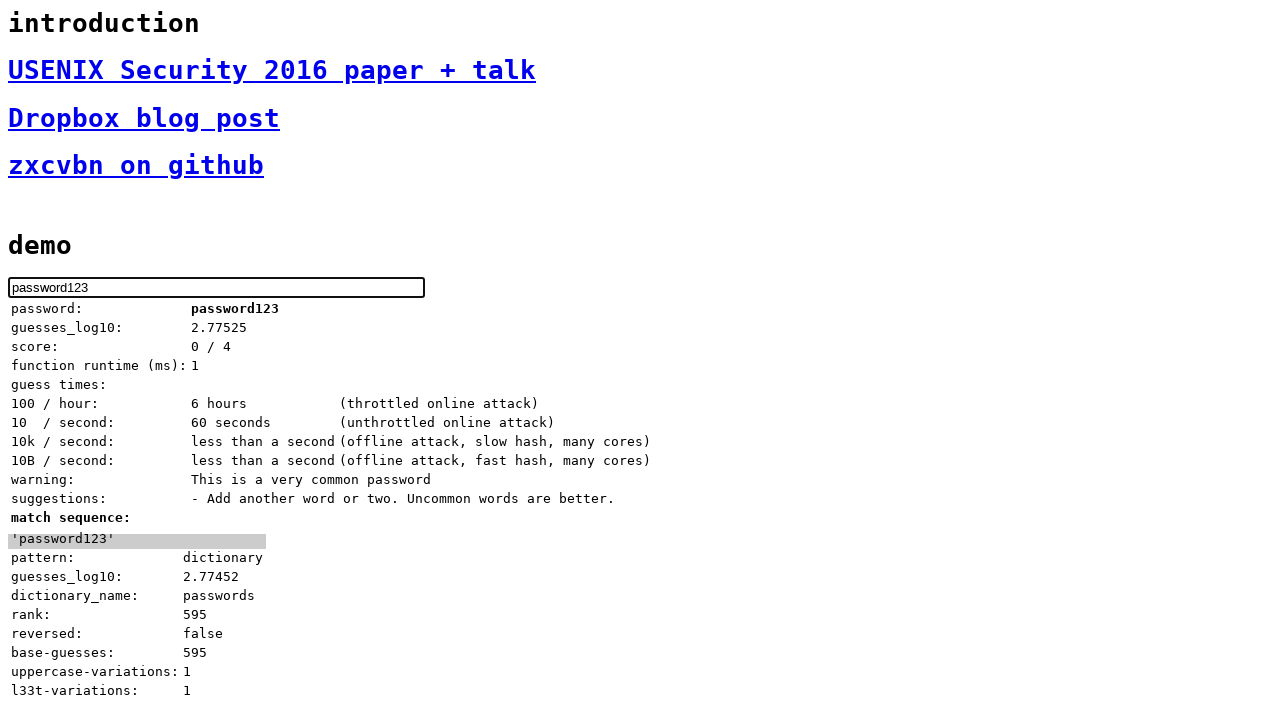

Guesses log10 result became visible
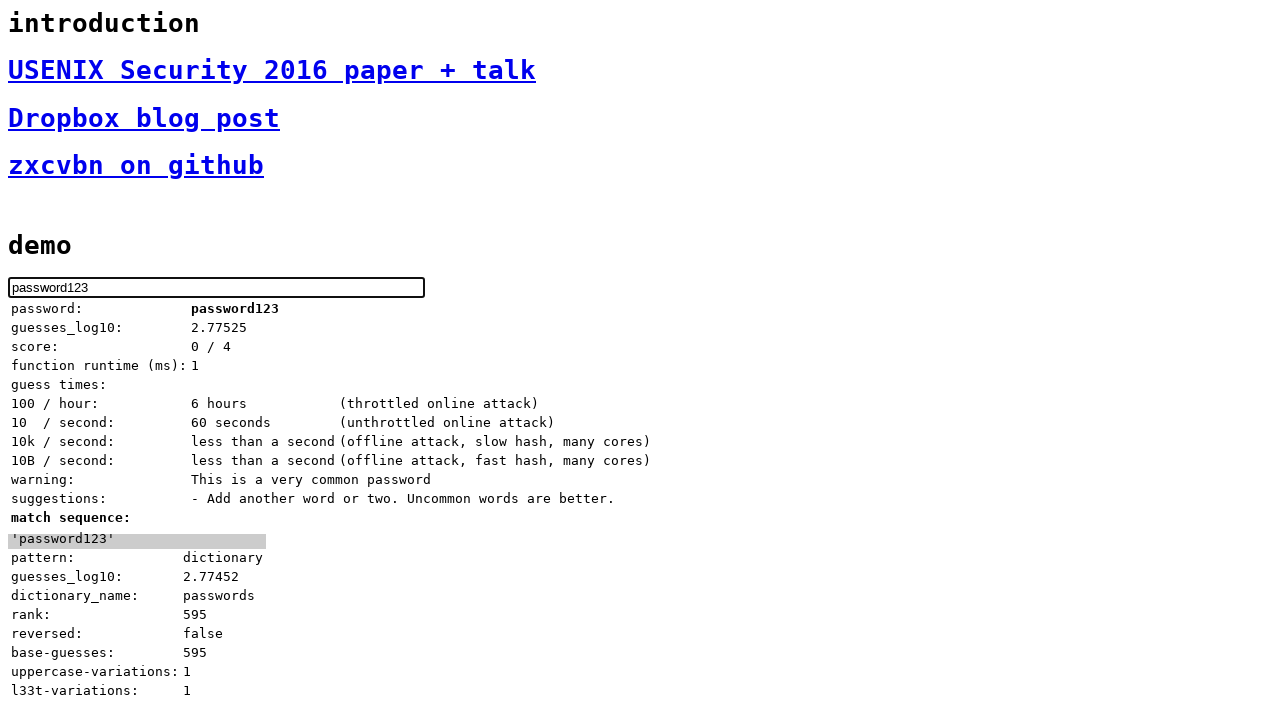

Score result became visible
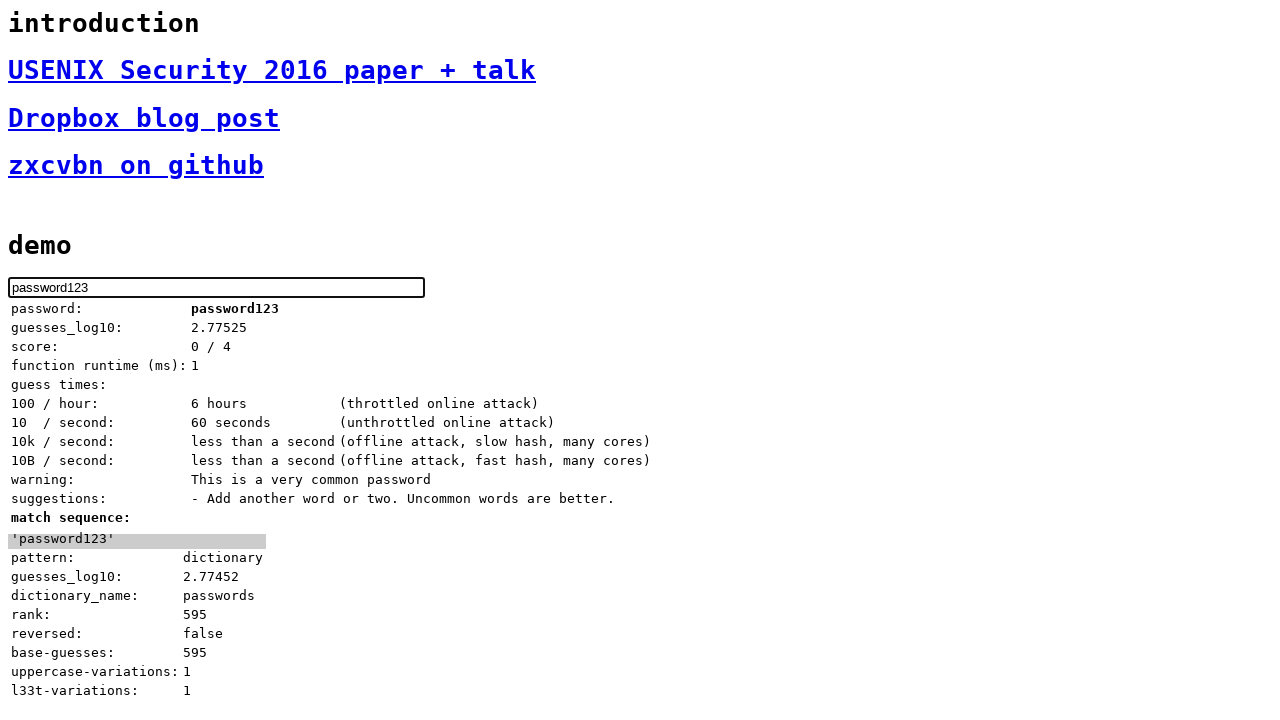

Cleared password input field for next test on #search-bar
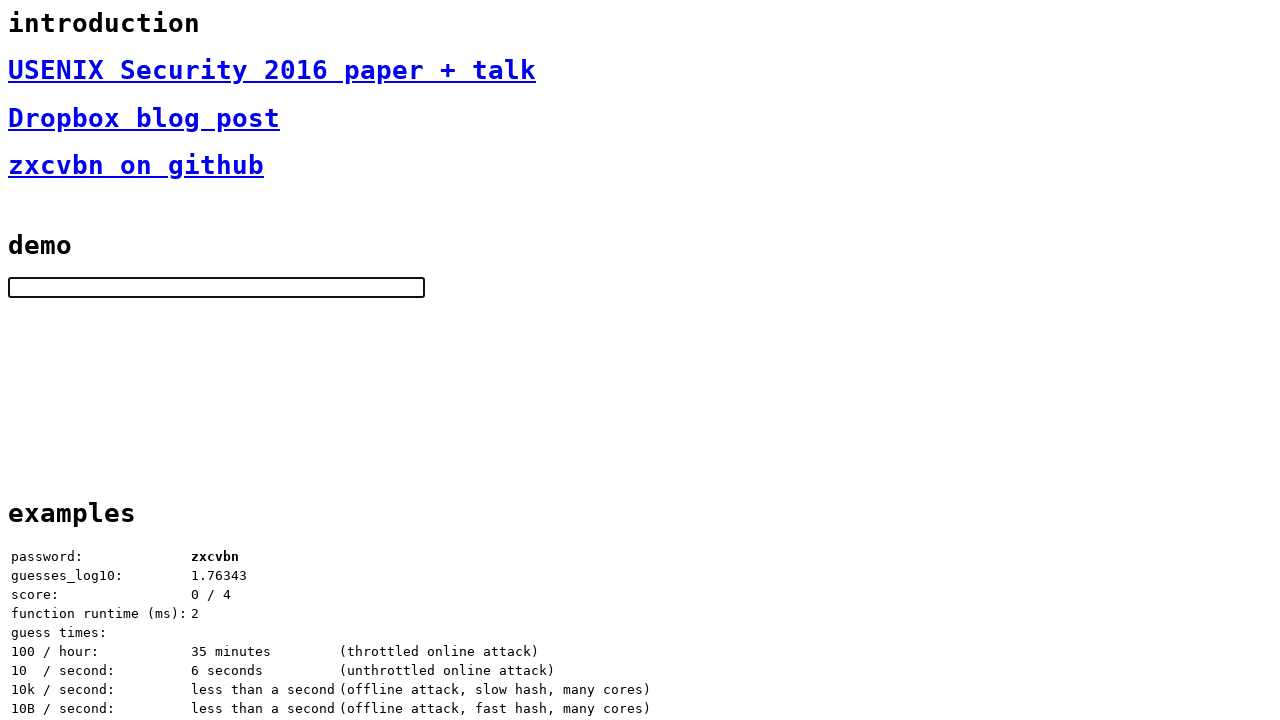

Entered password 'Tr0ub4dor&3' into input field on #search-bar
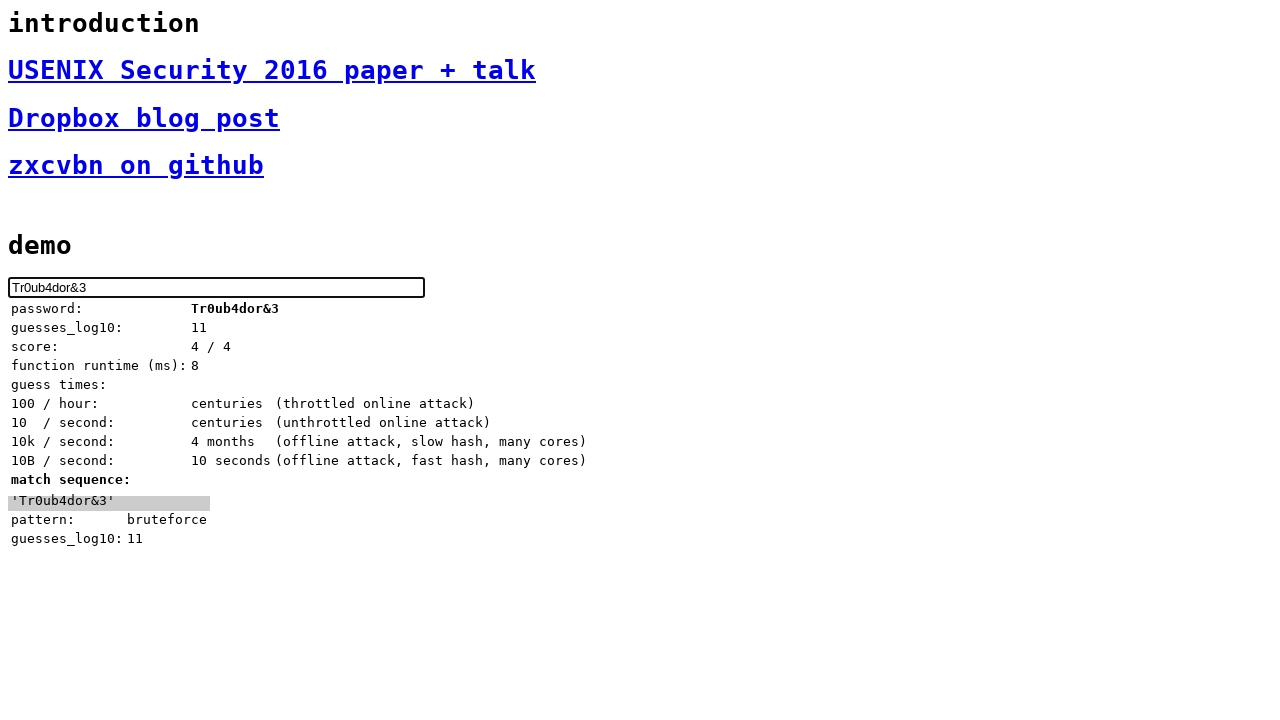

Waited 1000ms for password evaluation to complete
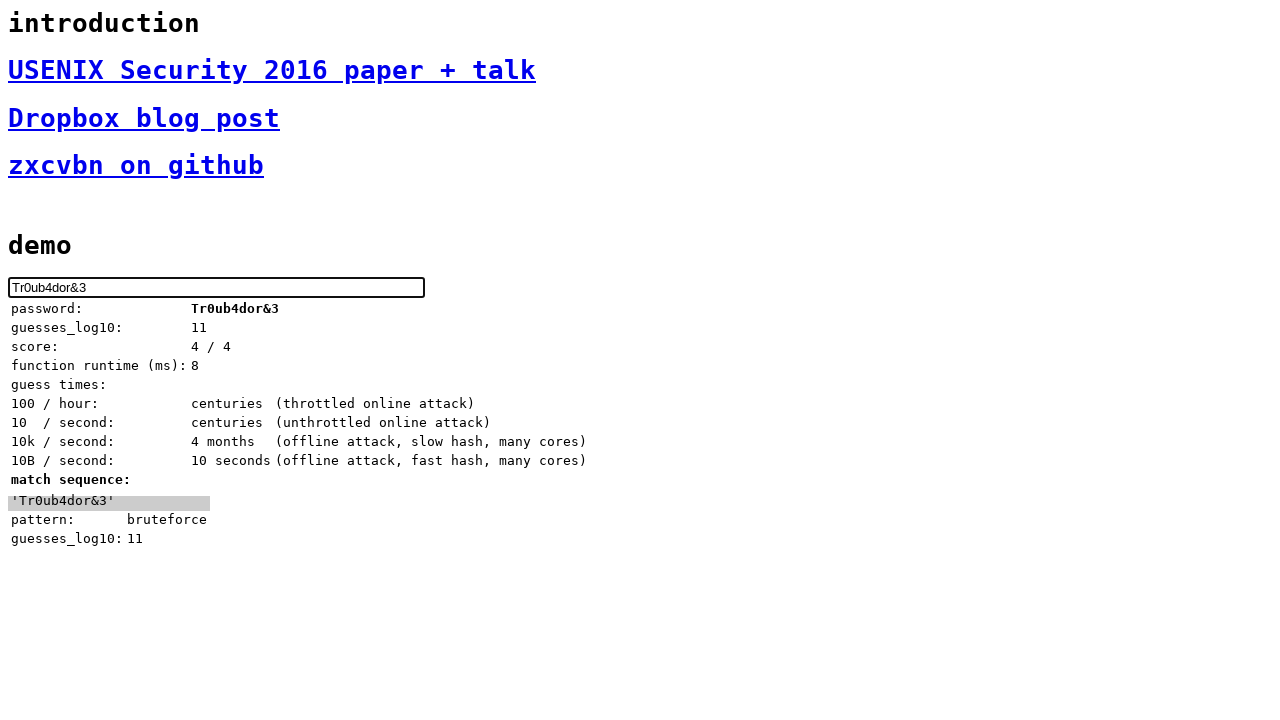

Located guesses log10 result element
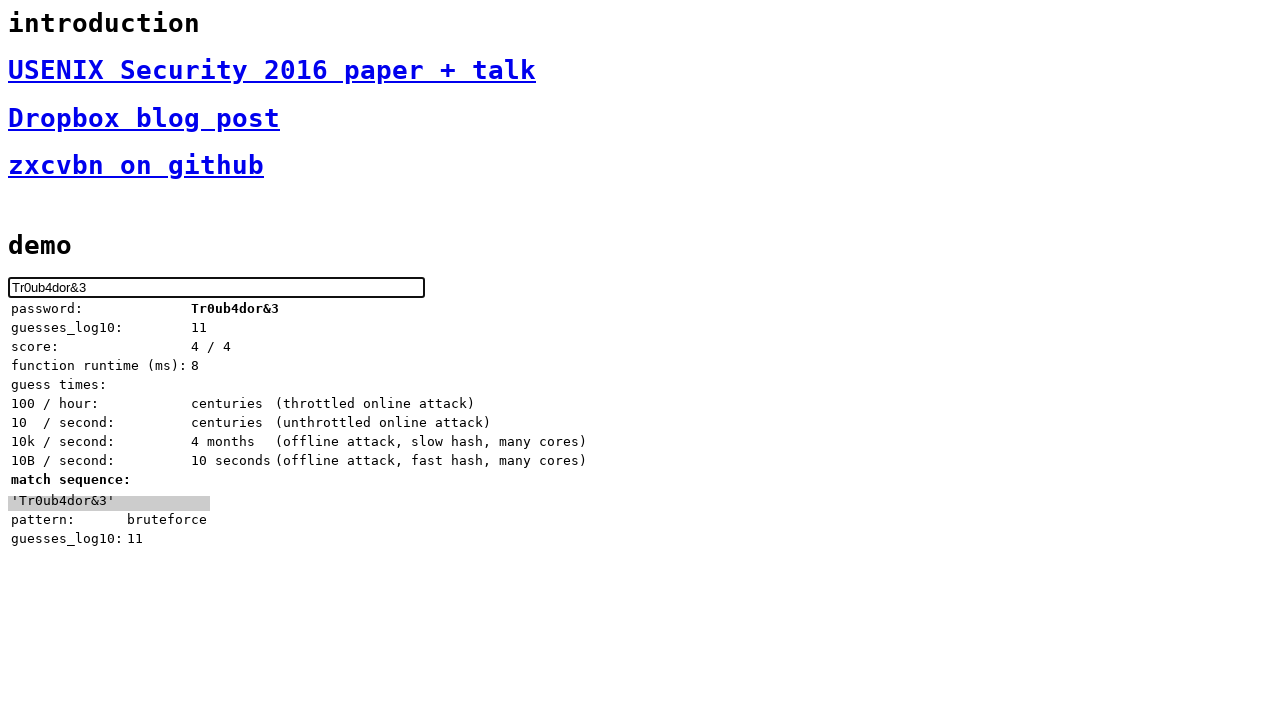

Located score result element
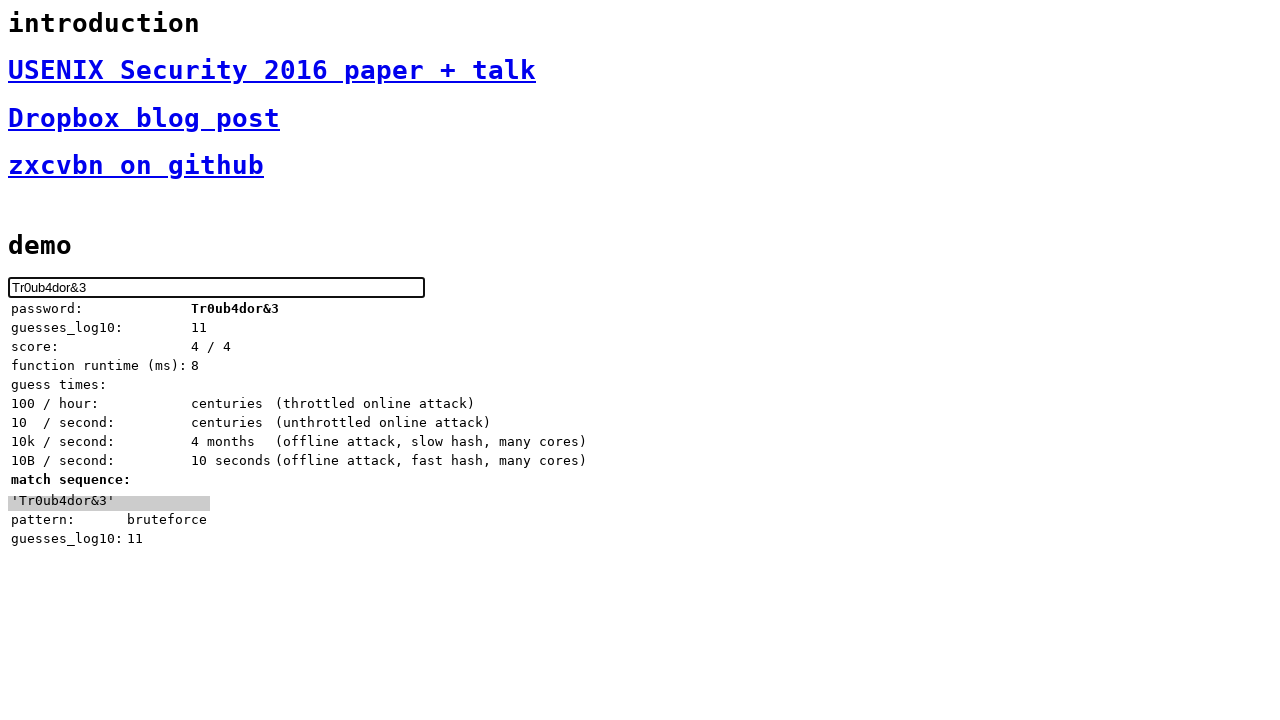

Guesses log10 result became visible
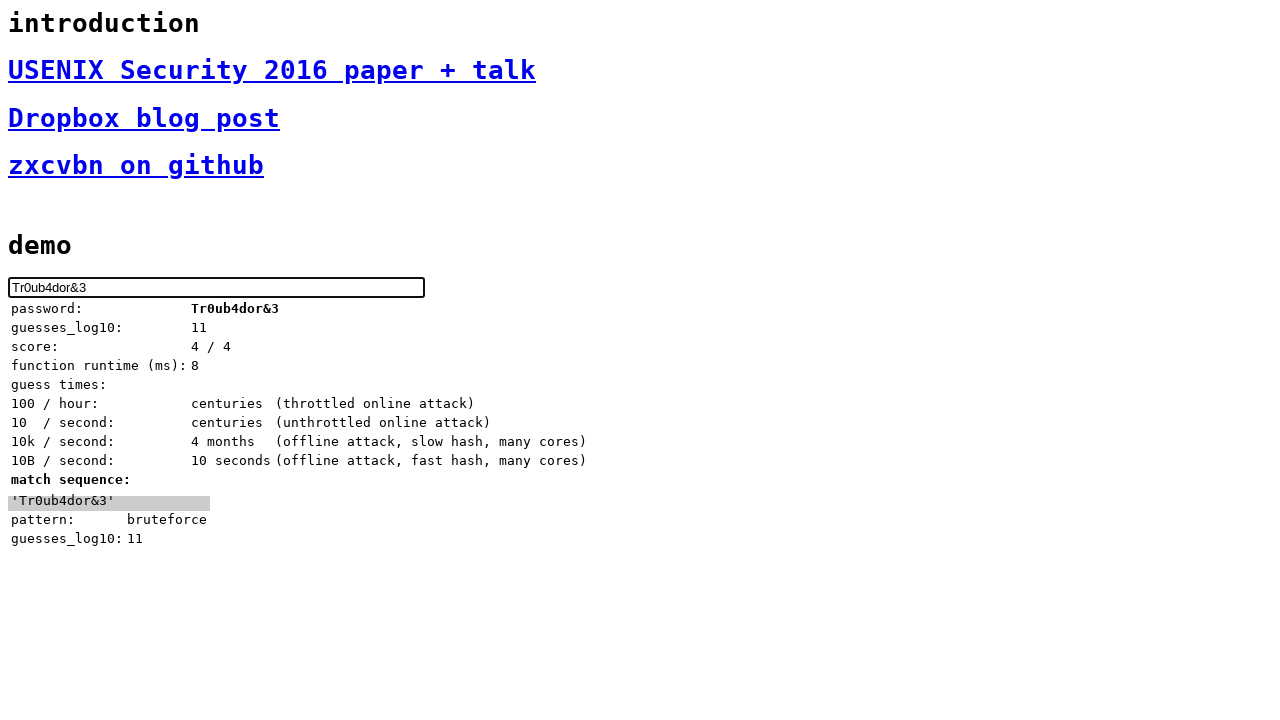

Score result became visible
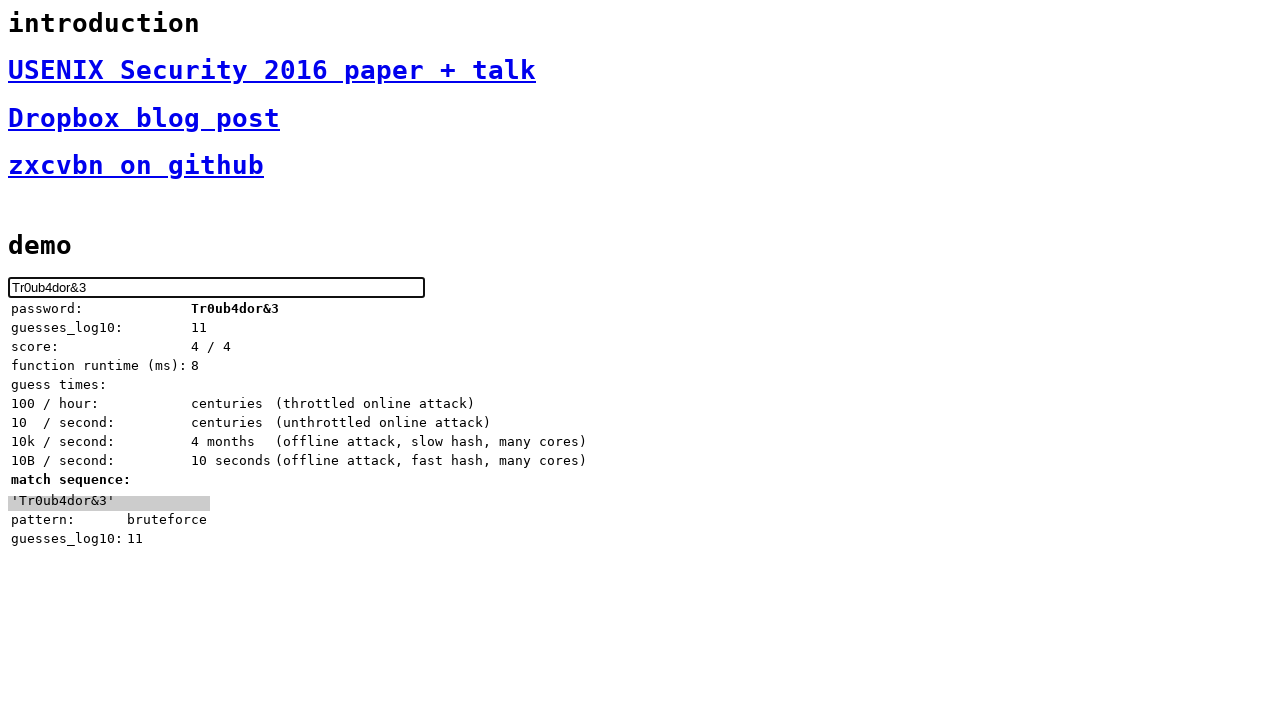

Cleared password input field for next test on #search-bar
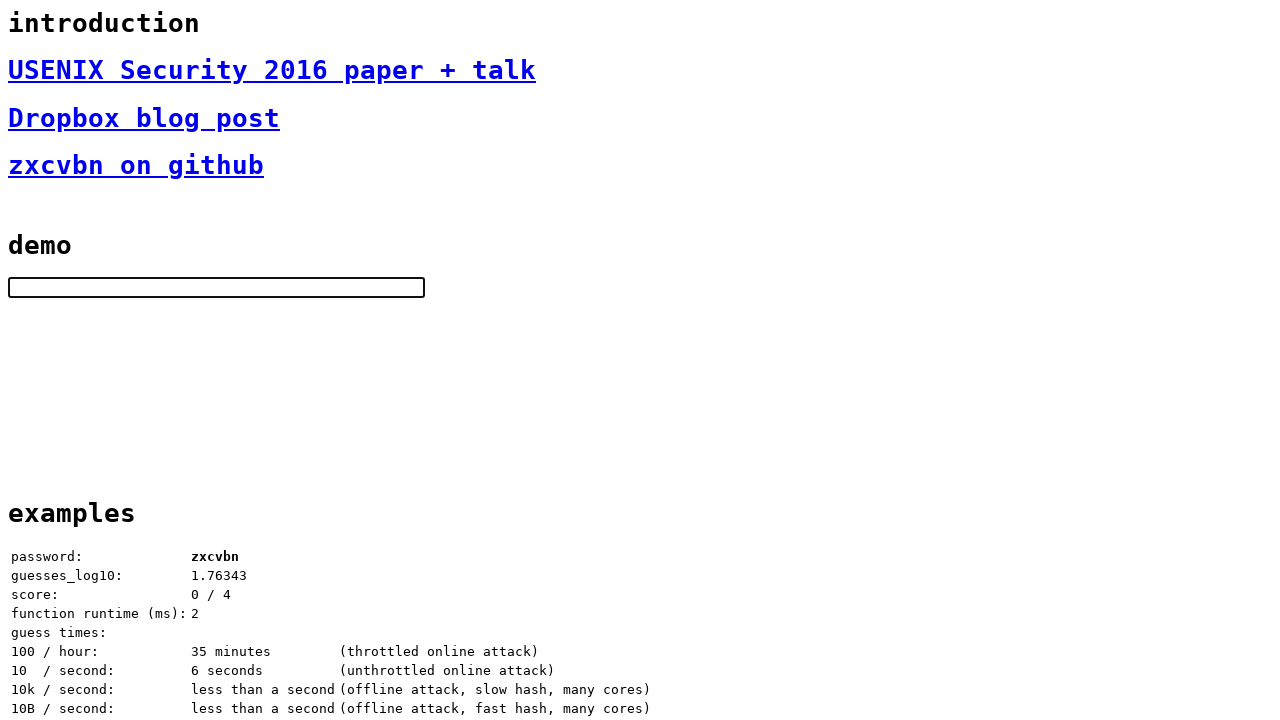

Entered password 'correcthorsebatterystaple' into input field on #search-bar
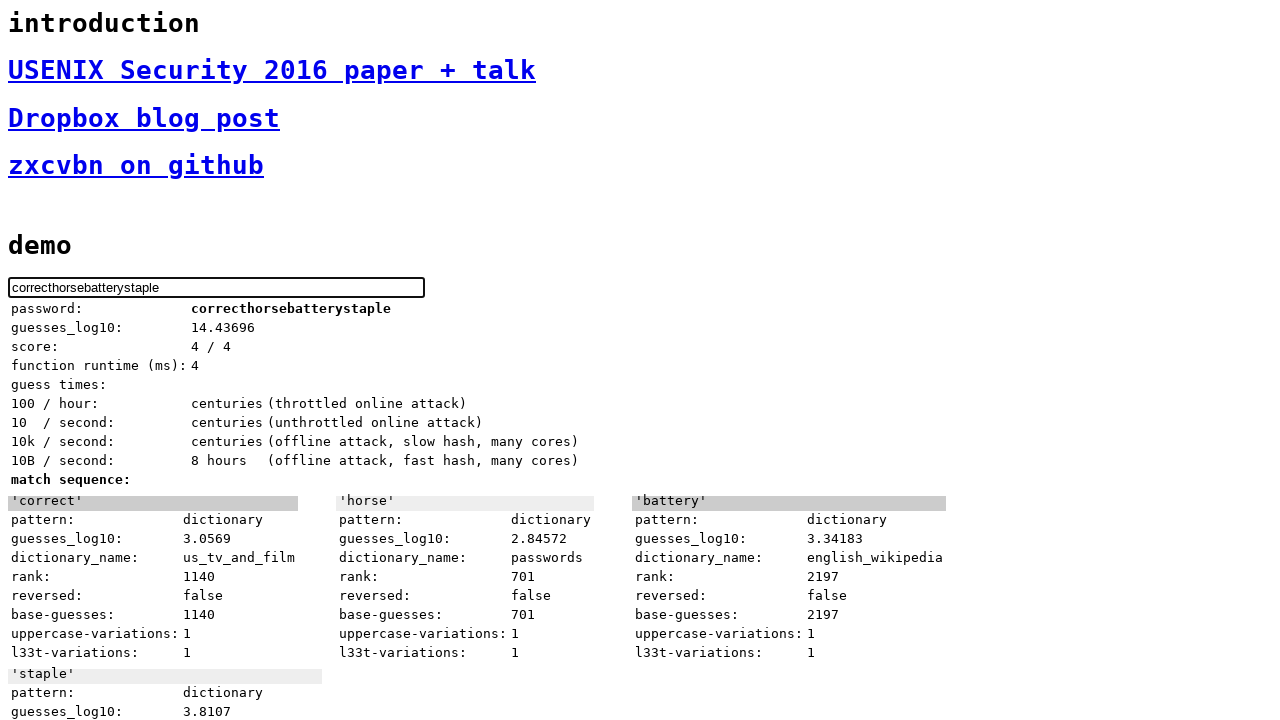

Waited 1000ms for password evaluation to complete
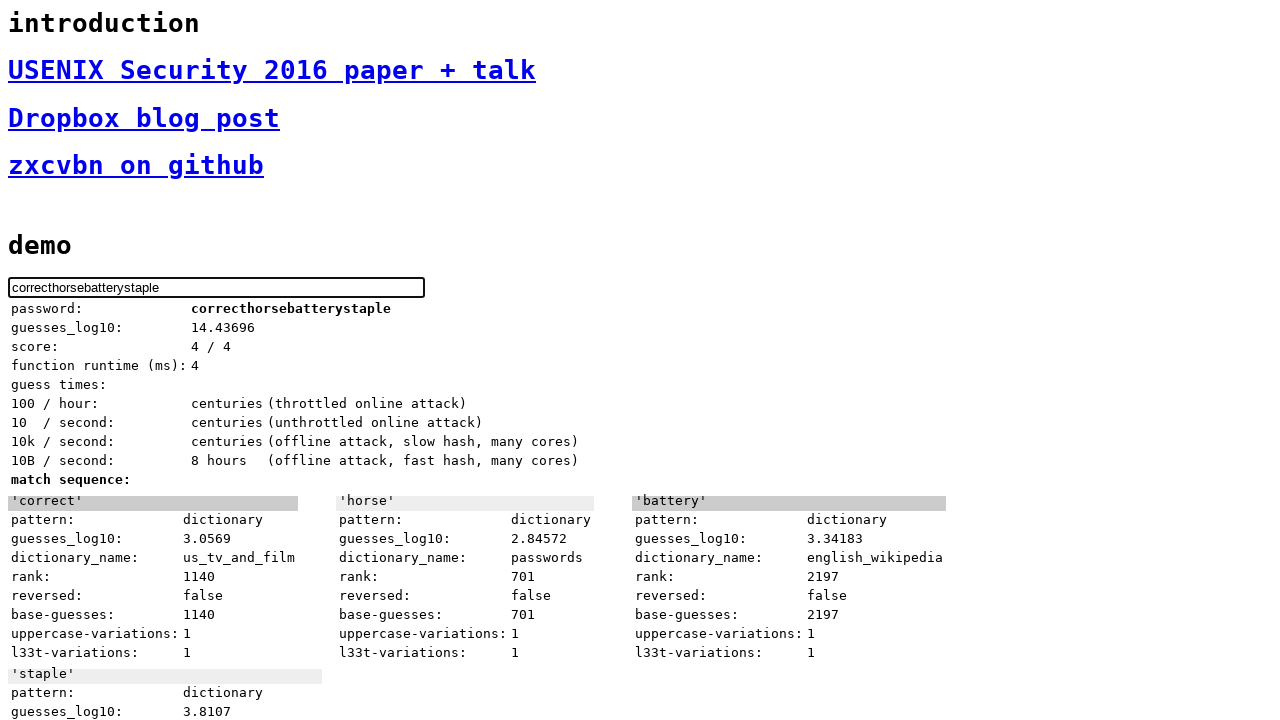

Located guesses log10 result element
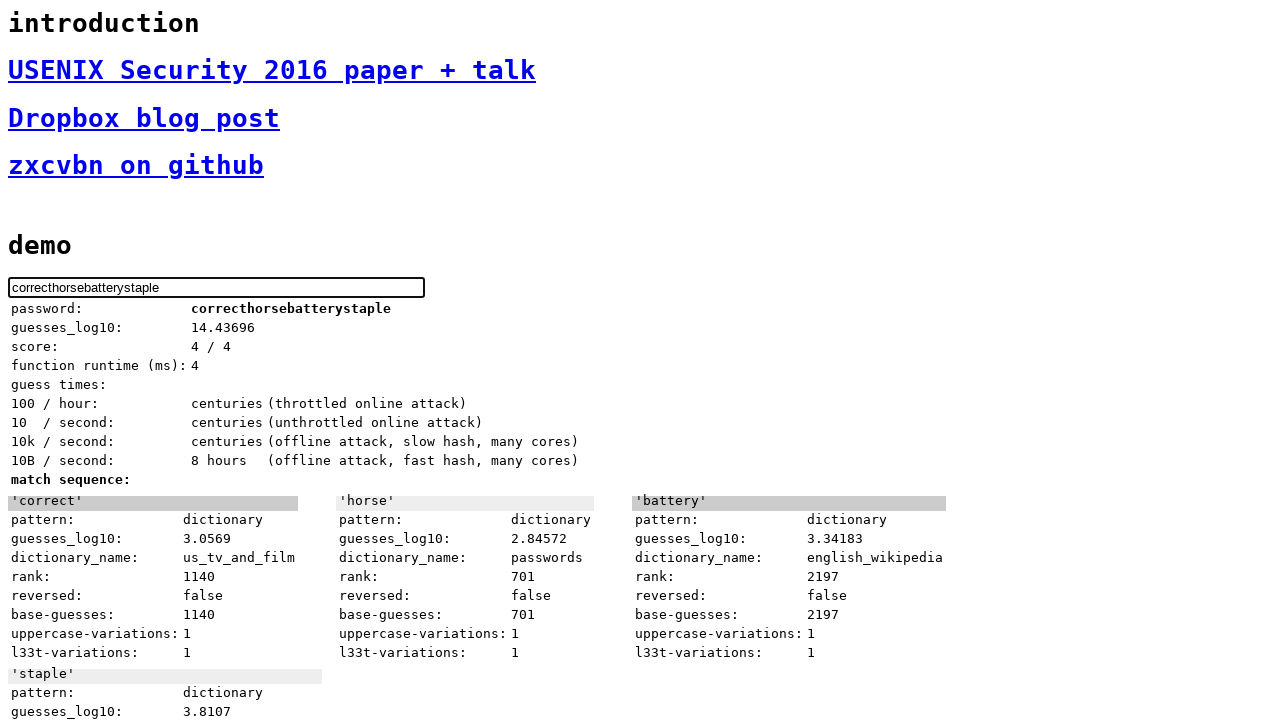

Located score result element
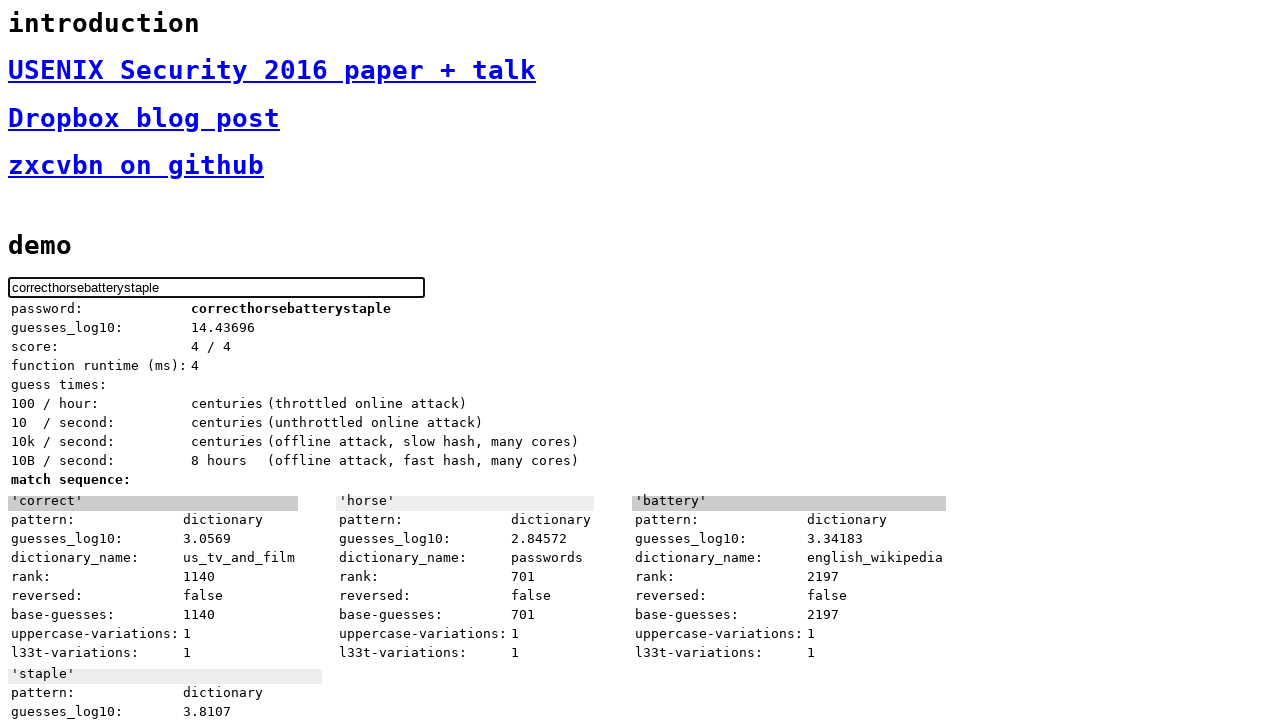

Guesses log10 result became visible
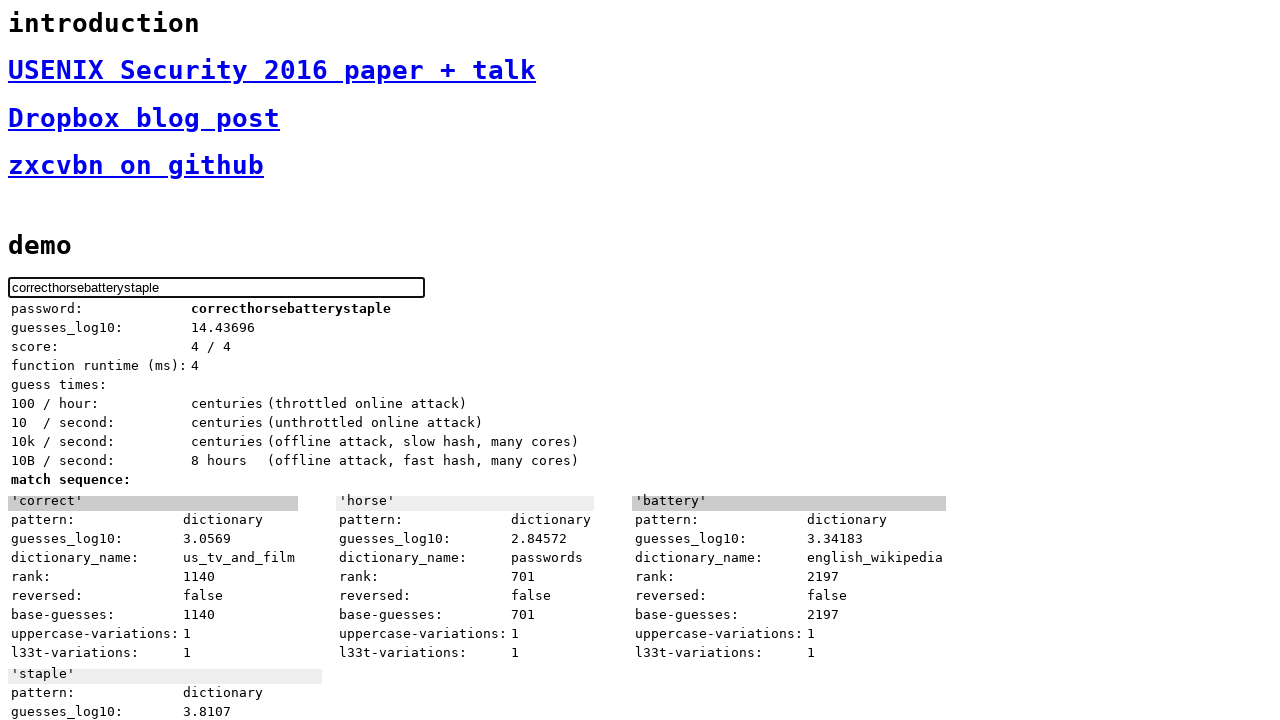

Score result became visible
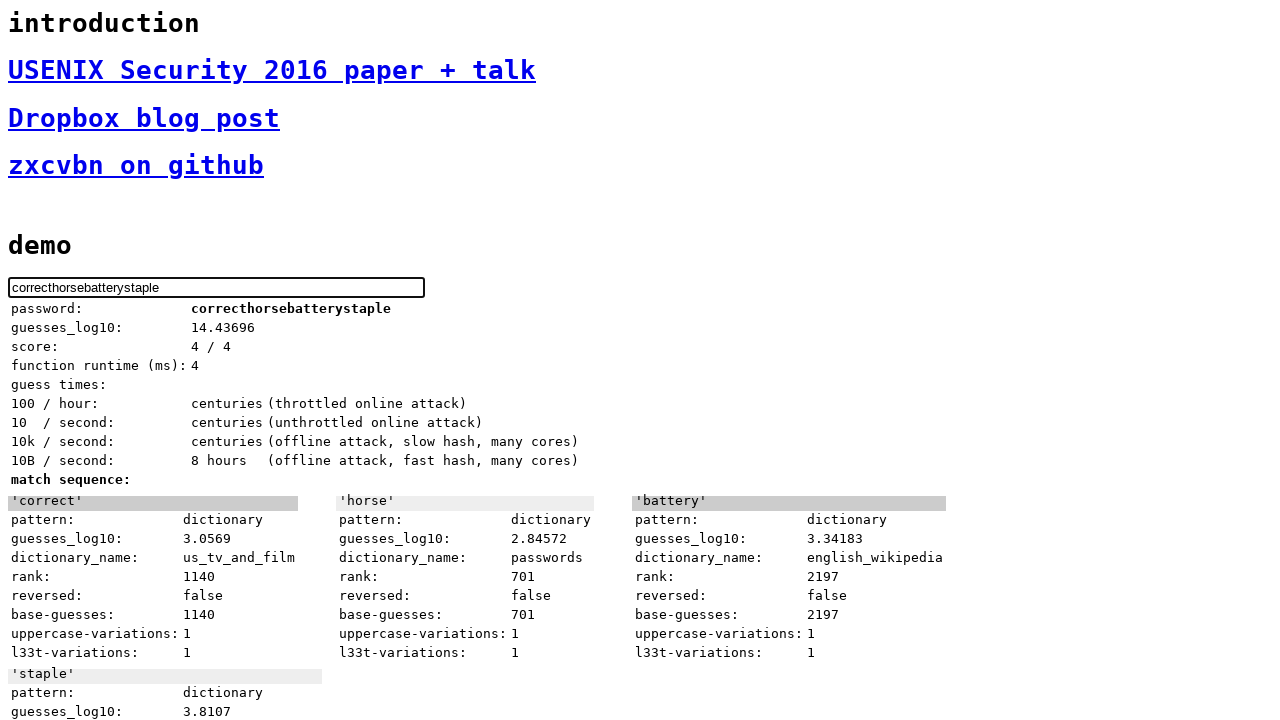

Cleared password input field for next test on #search-bar
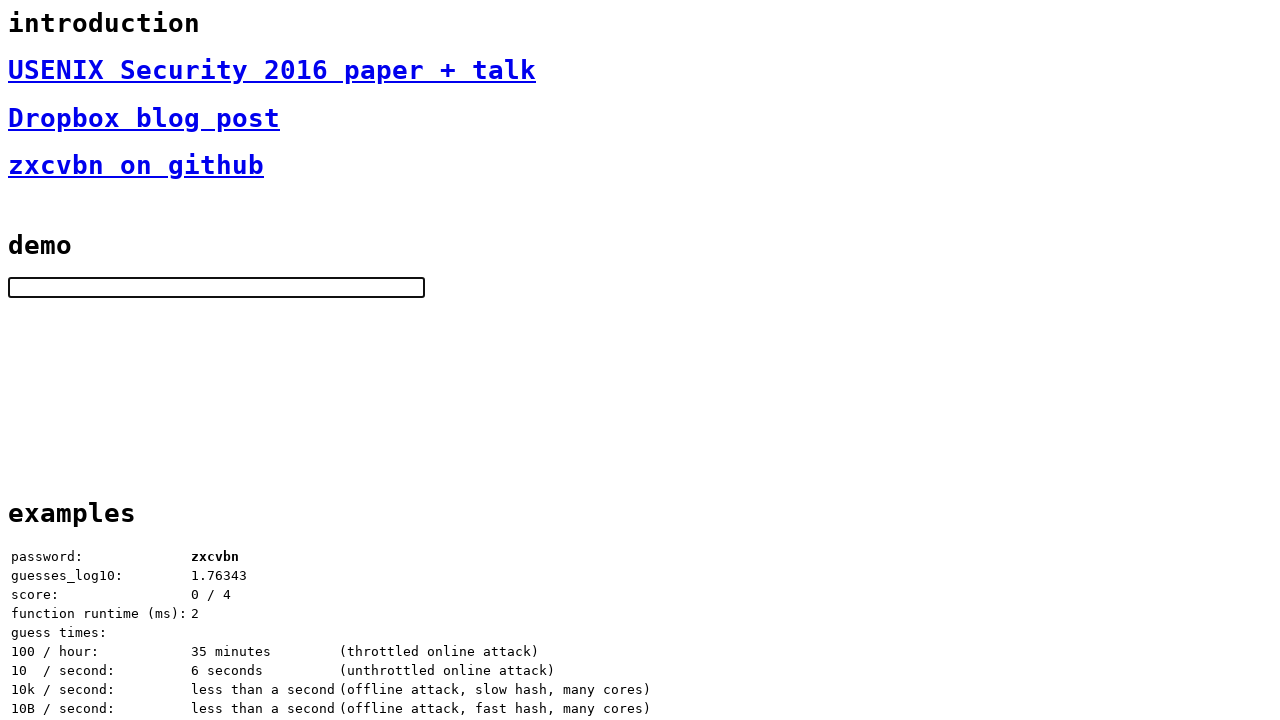

Entered password 'qwerty' into input field on #search-bar
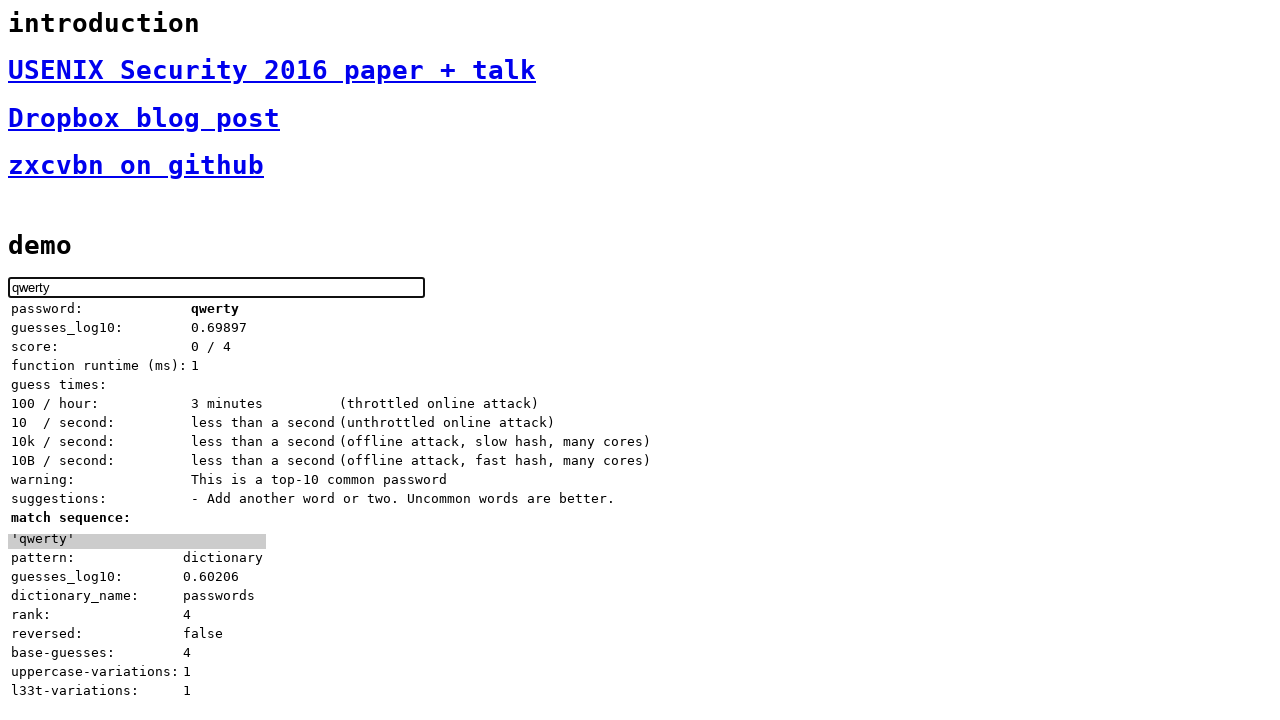

Waited 1000ms for password evaluation to complete
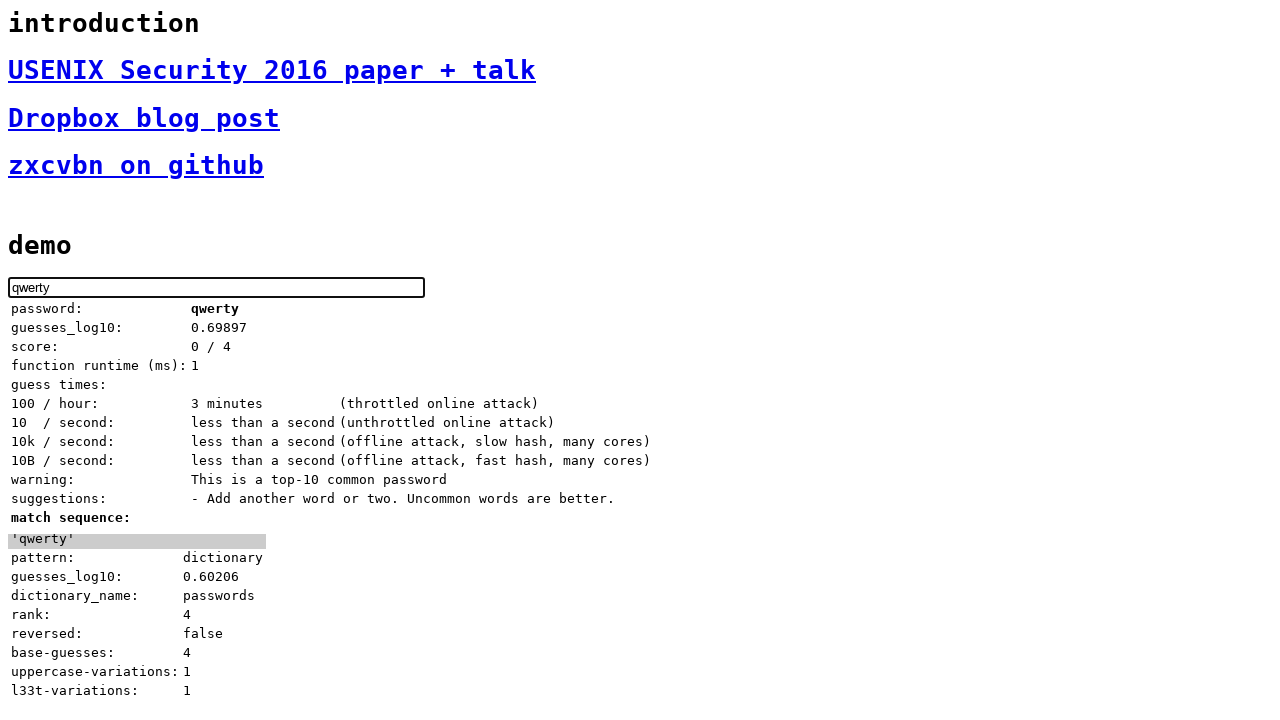

Located guesses log10 result element
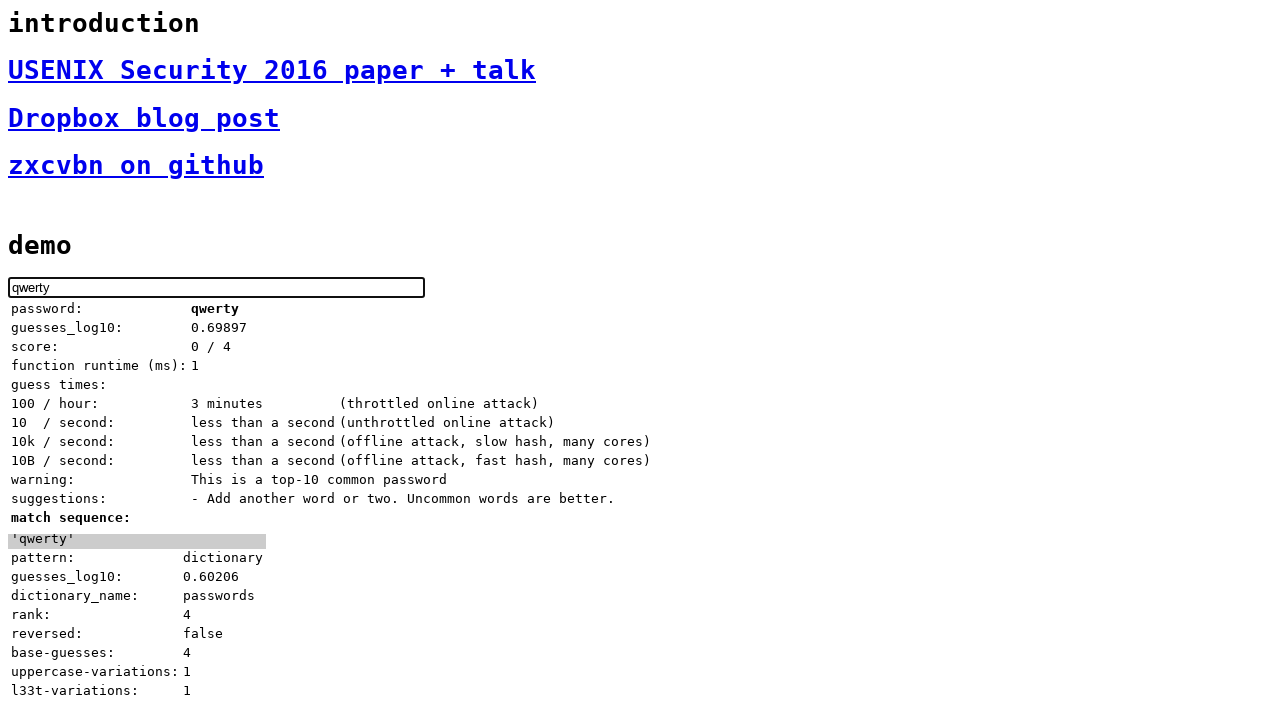

Located score result element
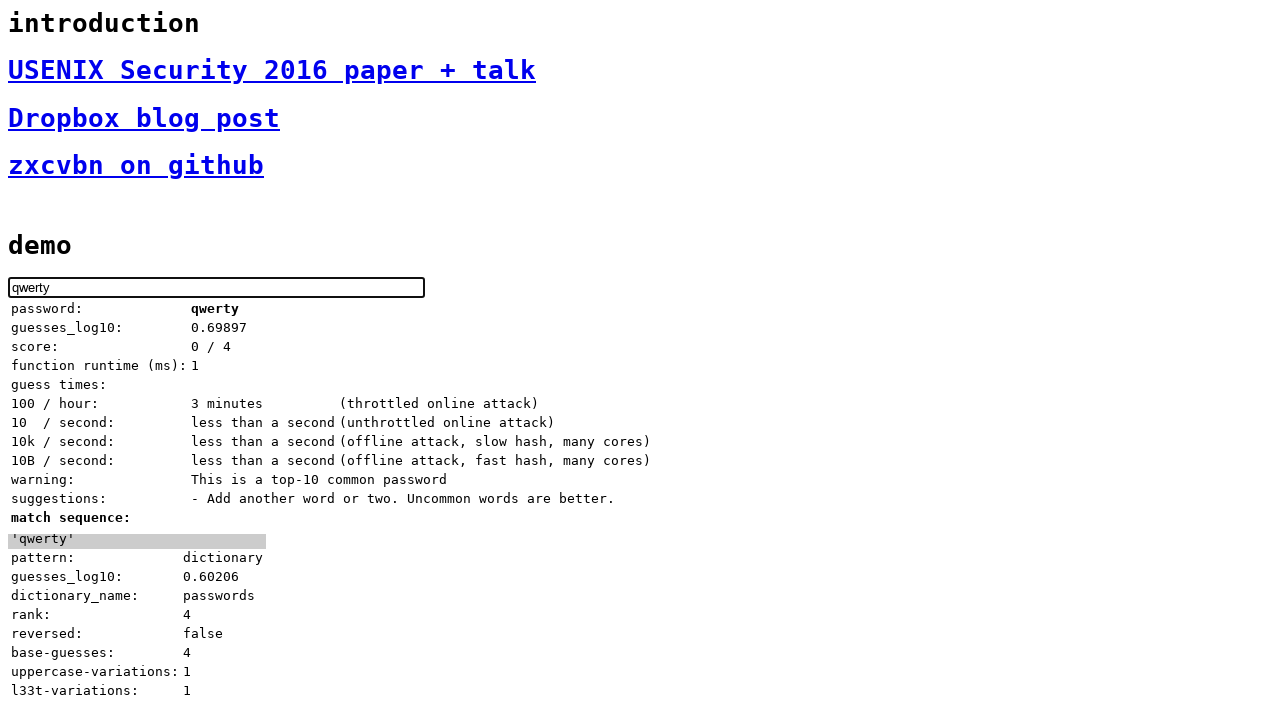

Guesses log10 result became visible
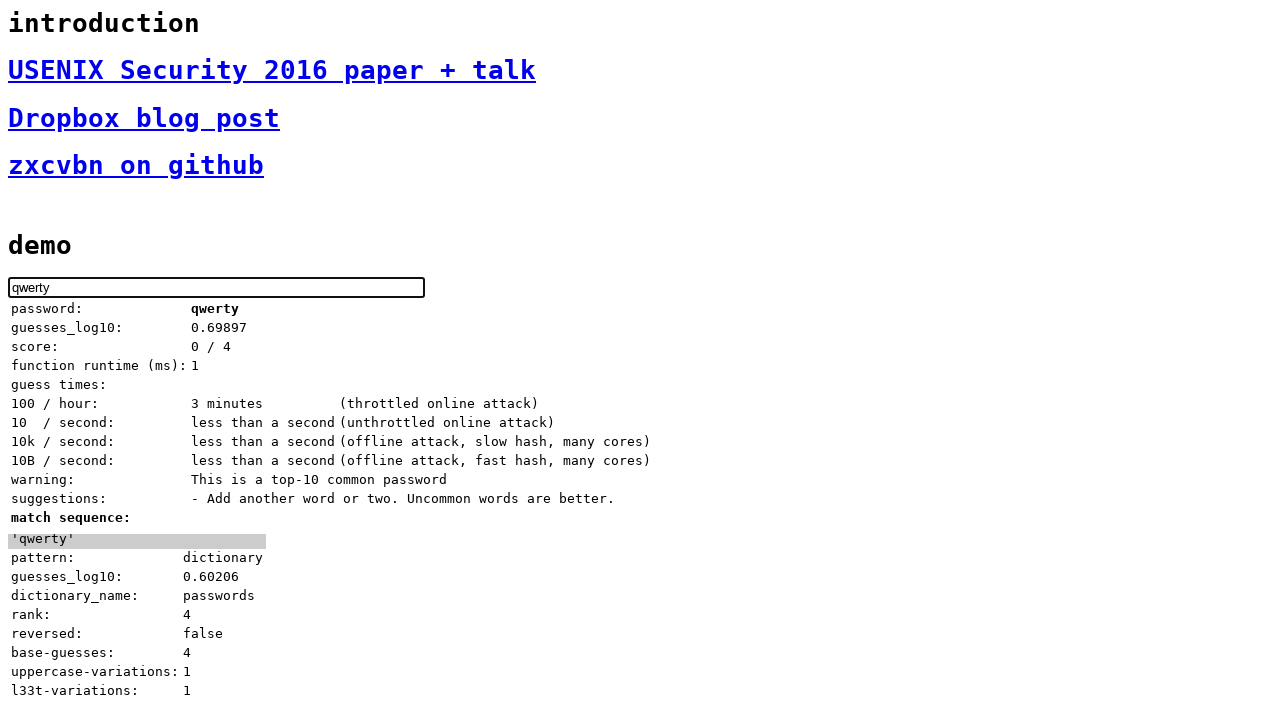

Score result became visible
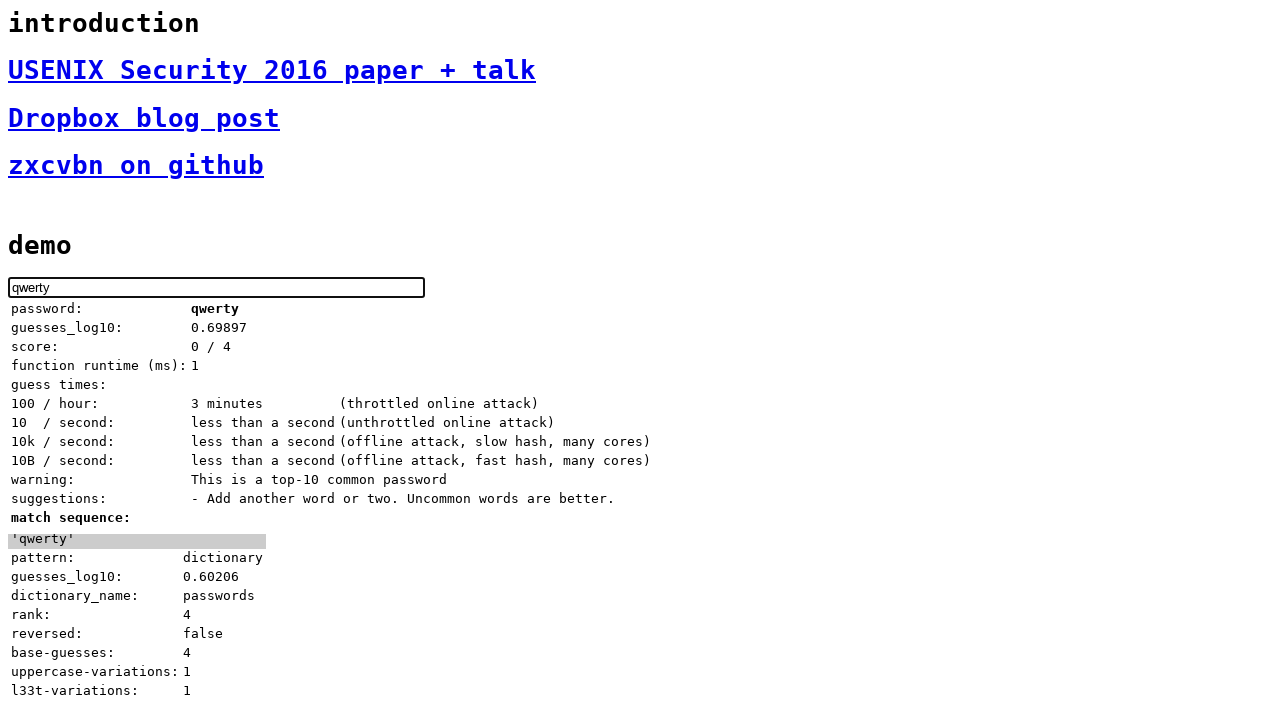

Cleared password input field for next test on #search-bar
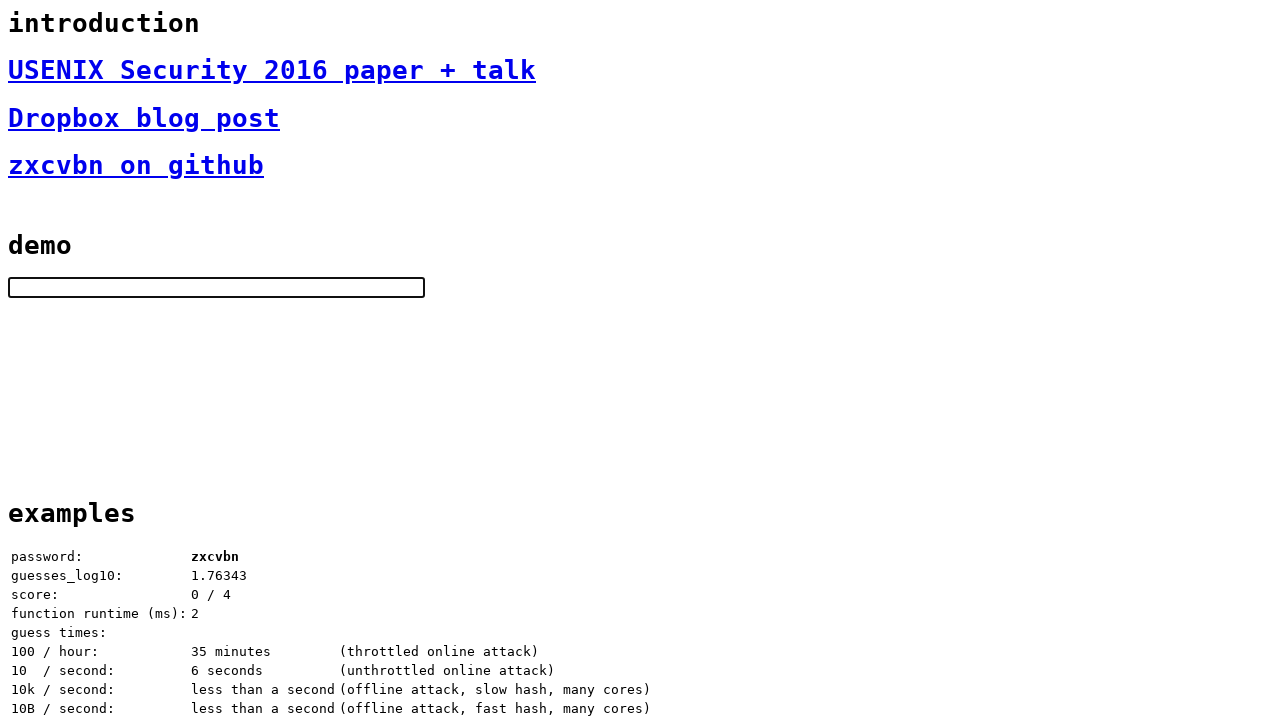

Entered password 'MyP@ssw0rd!' into input field on #search-bar
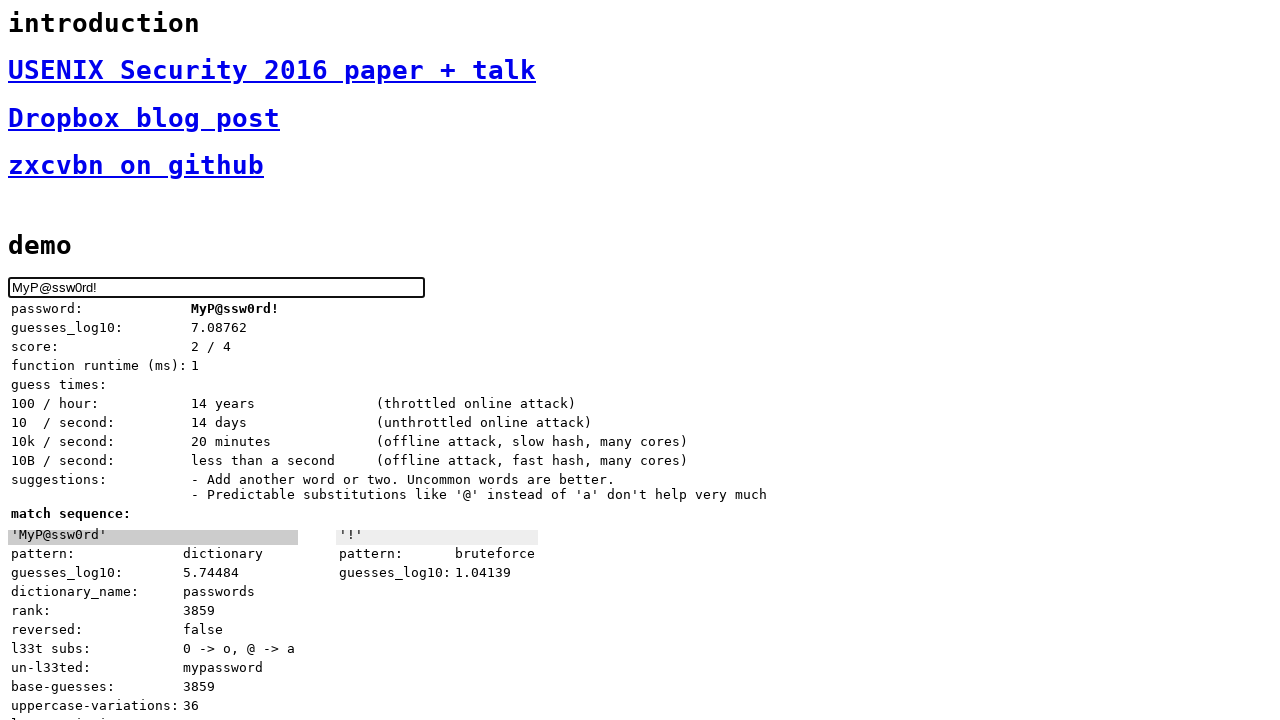

Waited 1000ms for password evaluation to complete
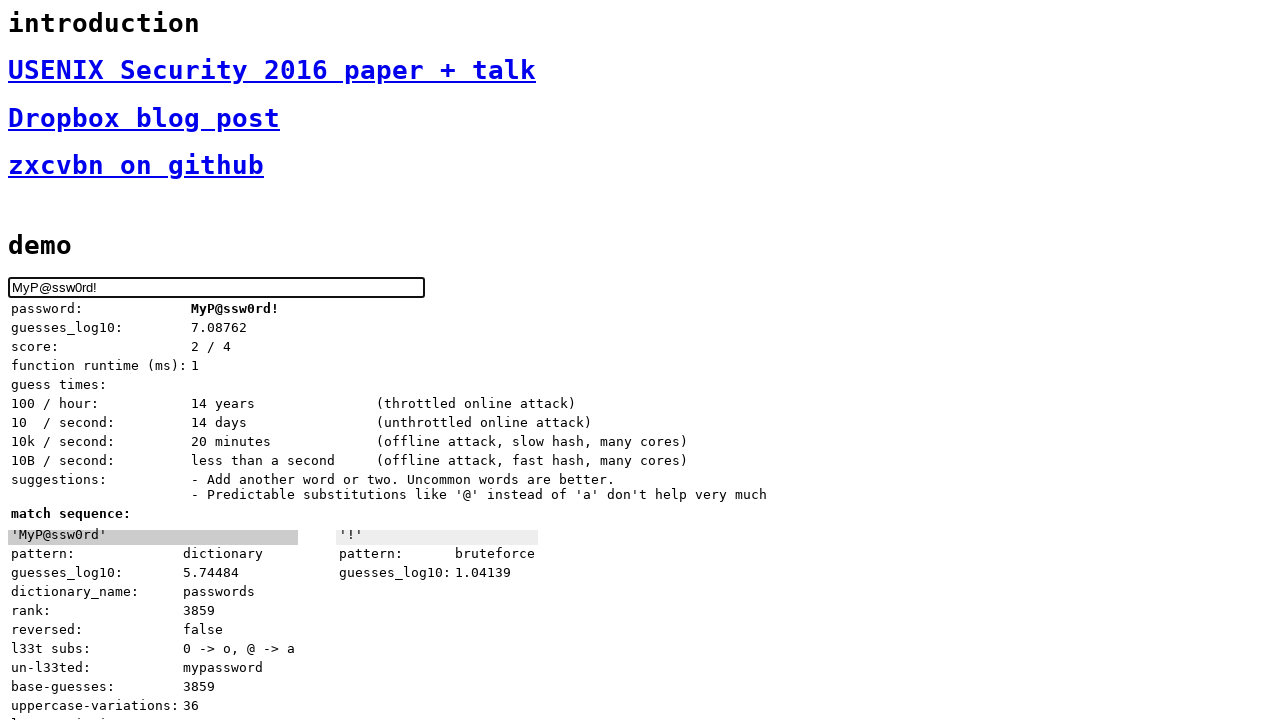

Located guesses log10 result element
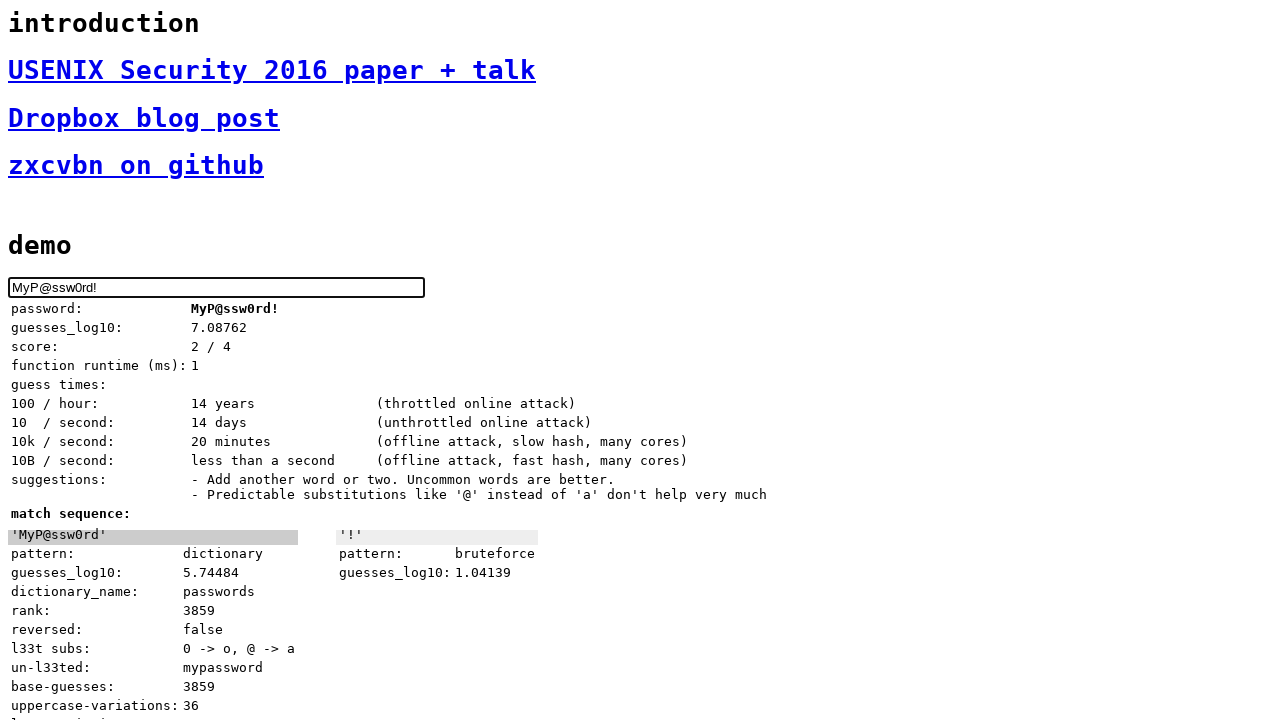

Located score result element
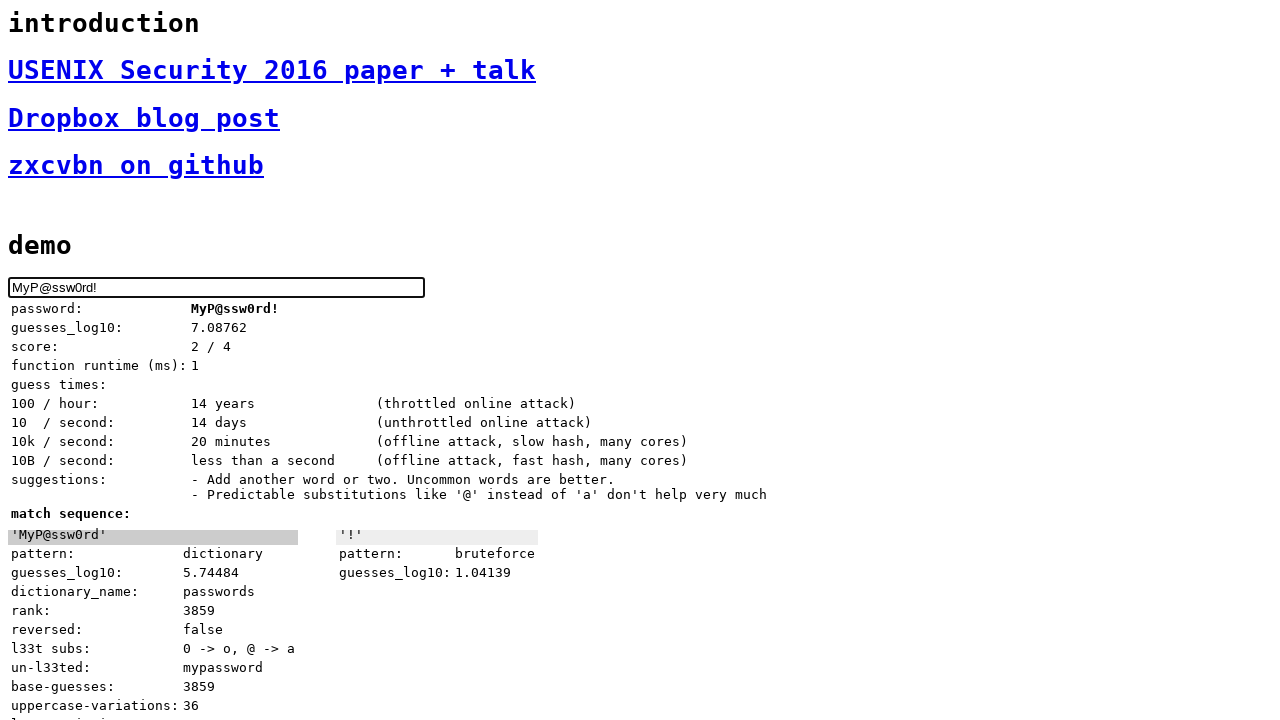

Guesses log10 result became visible
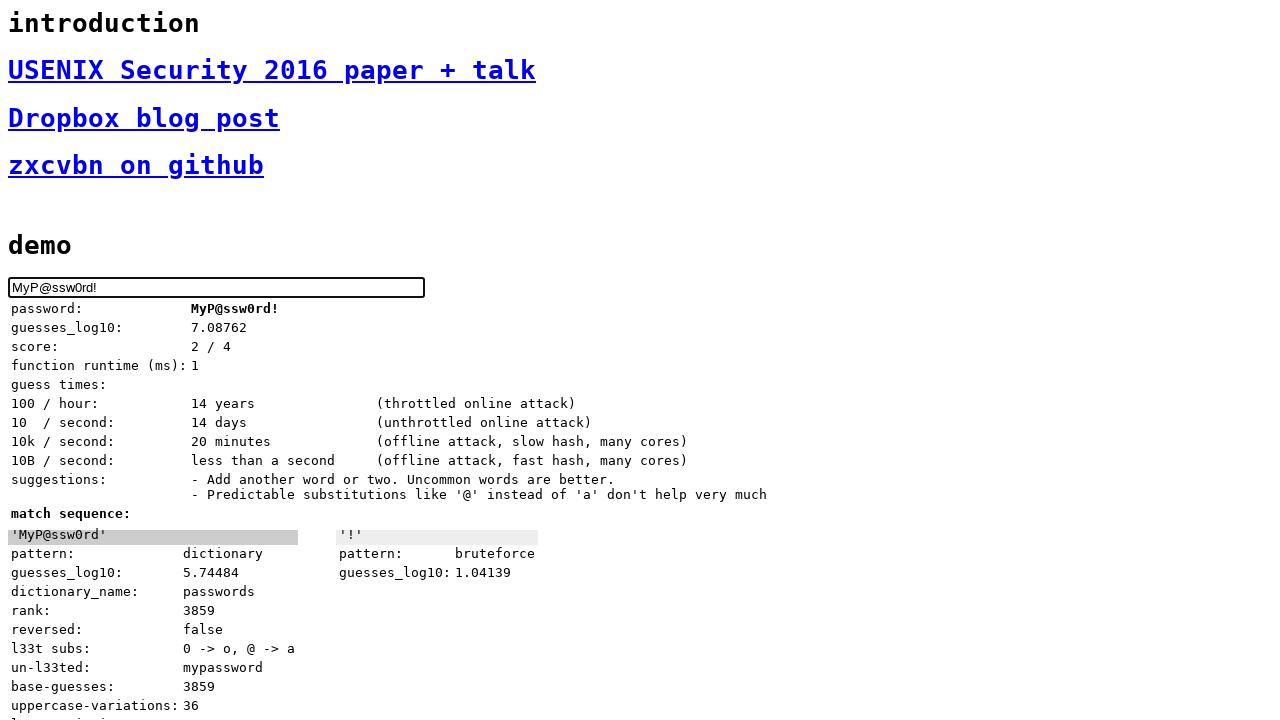

Score result became visible
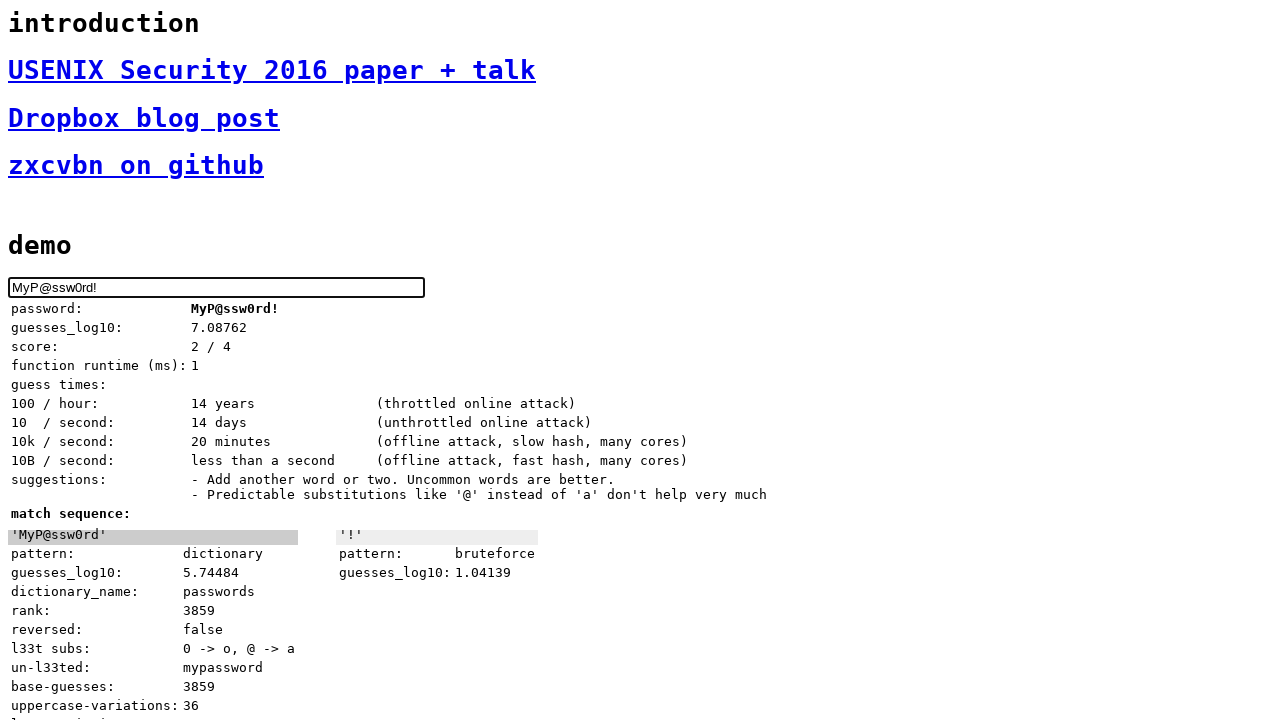

Cleared password input field for next test on #search-bar
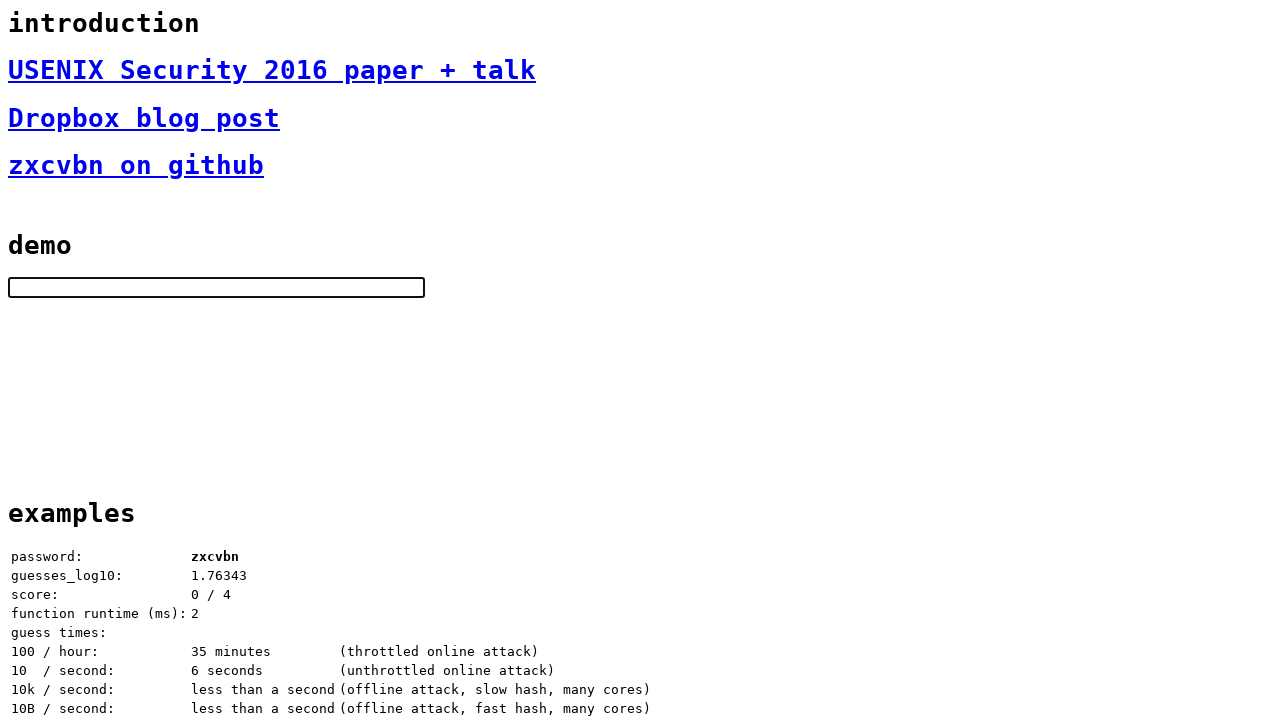

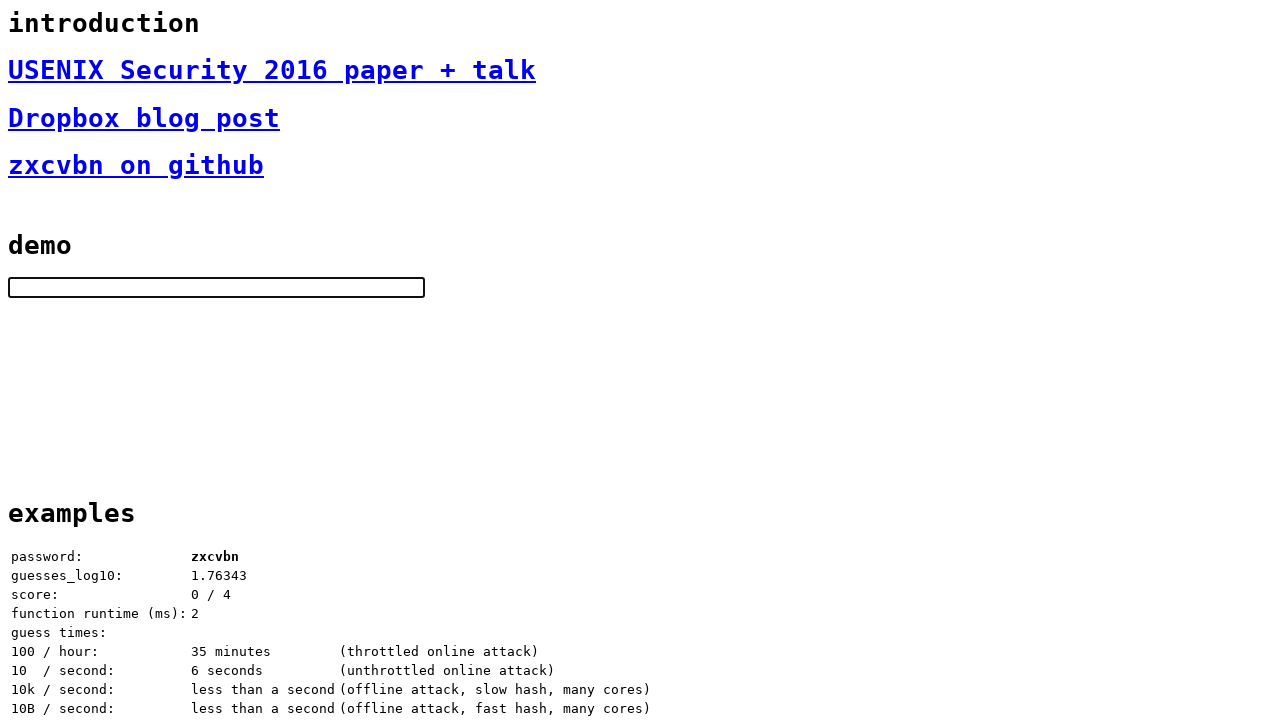